Tests iframe handling by switching to a frame and reading text content from an element inside it

Starting URL: https://demoqa.com/frames

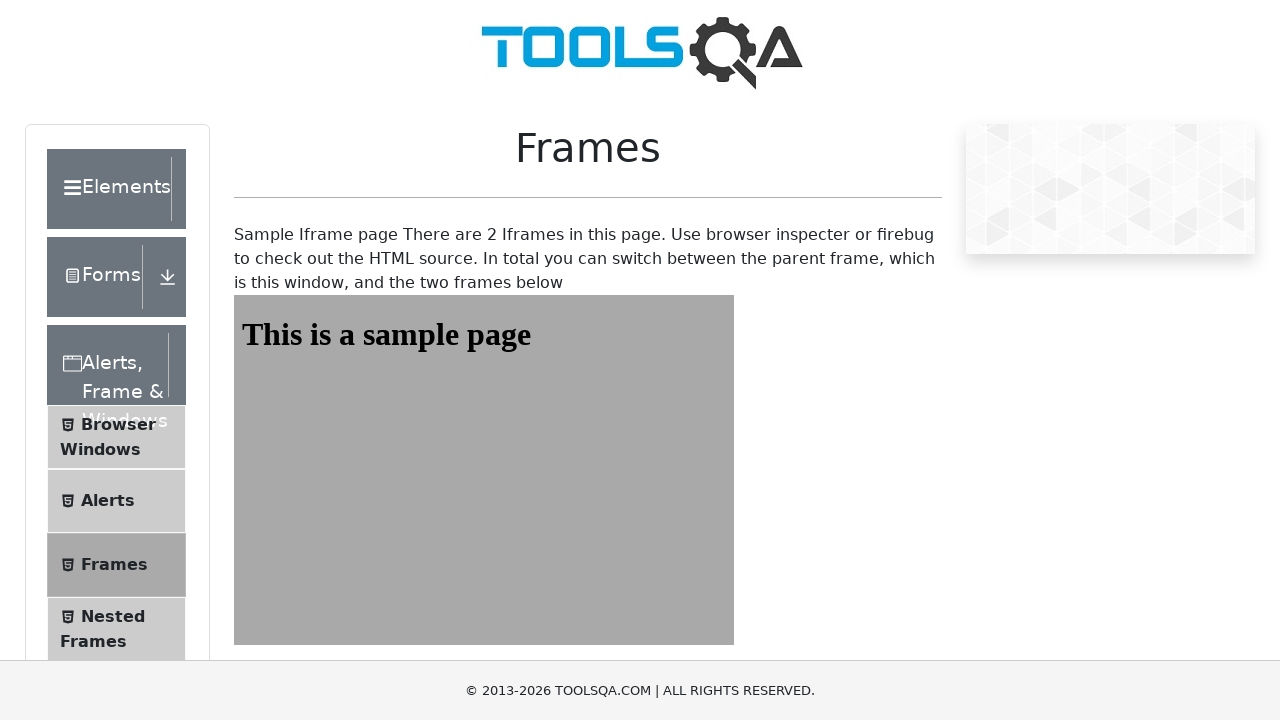

Navigated to frames demo page
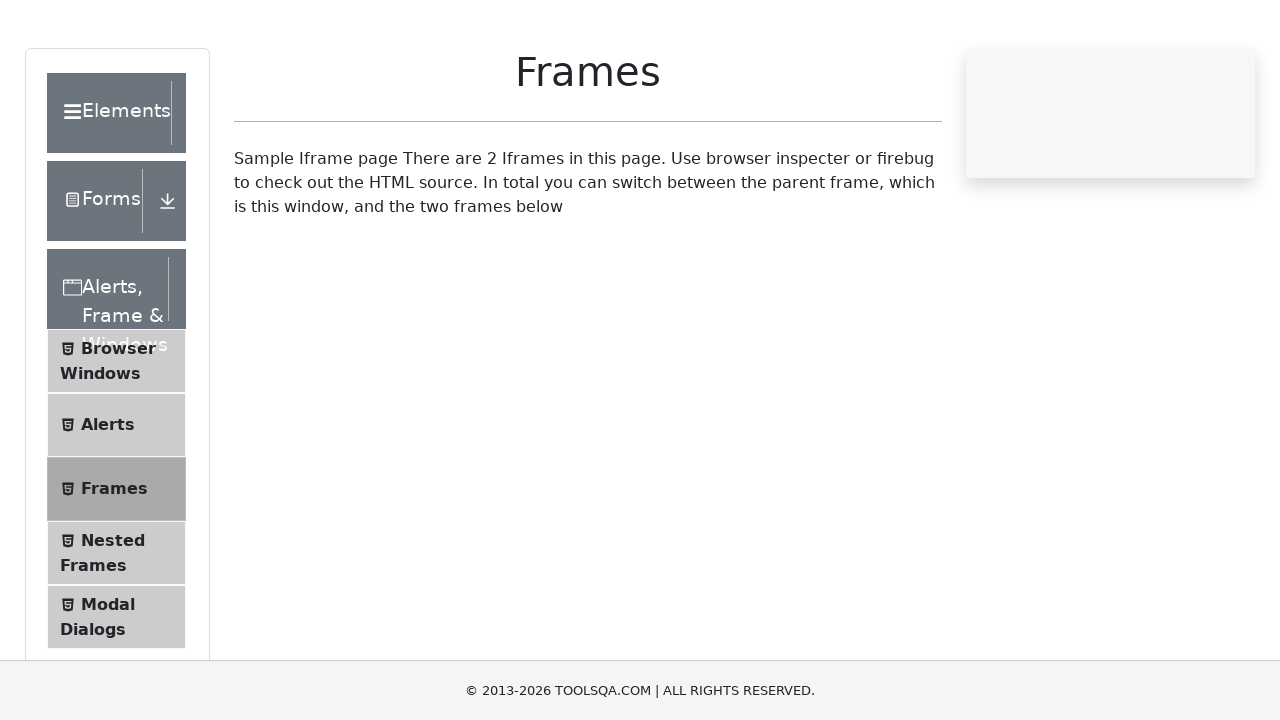

Located iframe with id 'frame1'
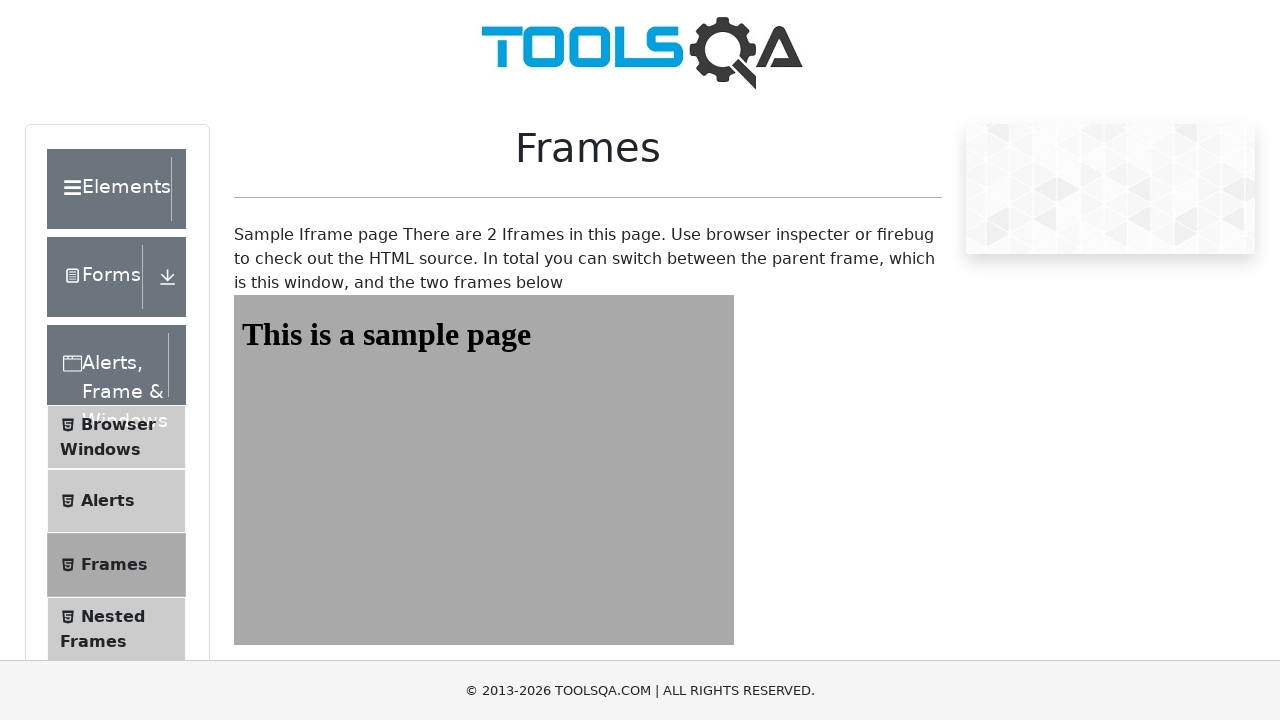

Retrieved text content from #sampleHeading element inside frame
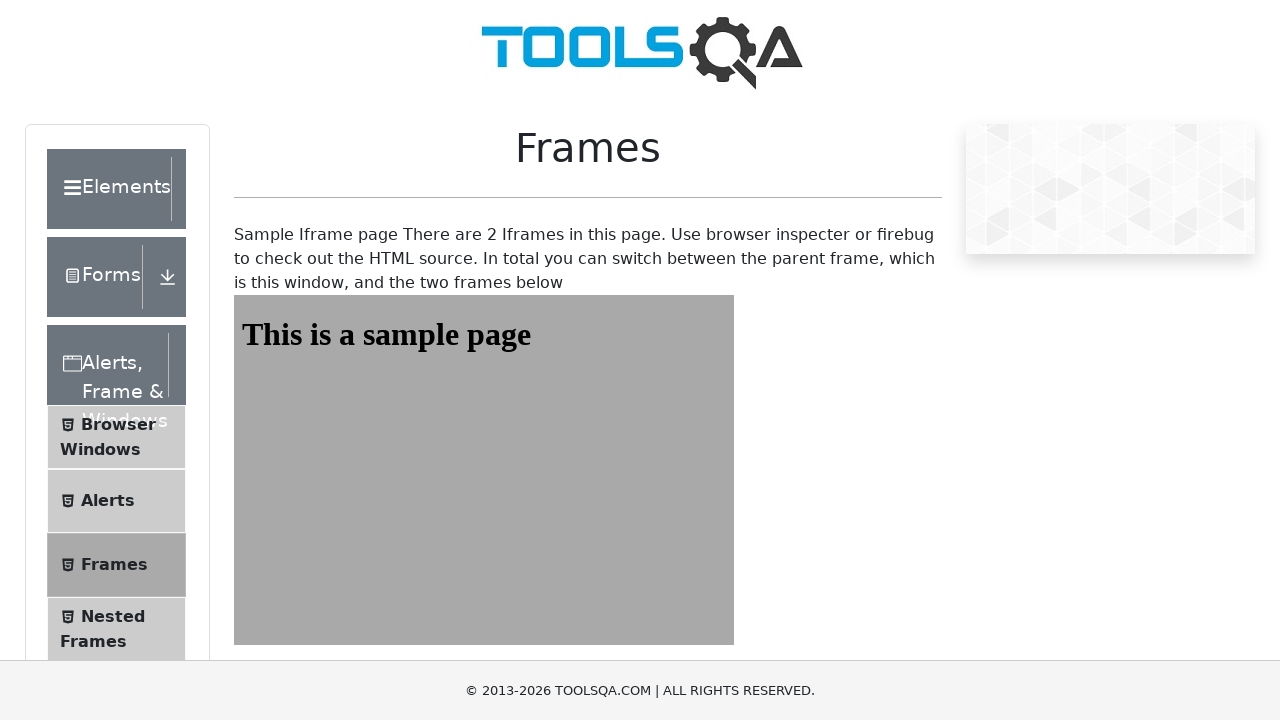

Printed text content: This is a sample page
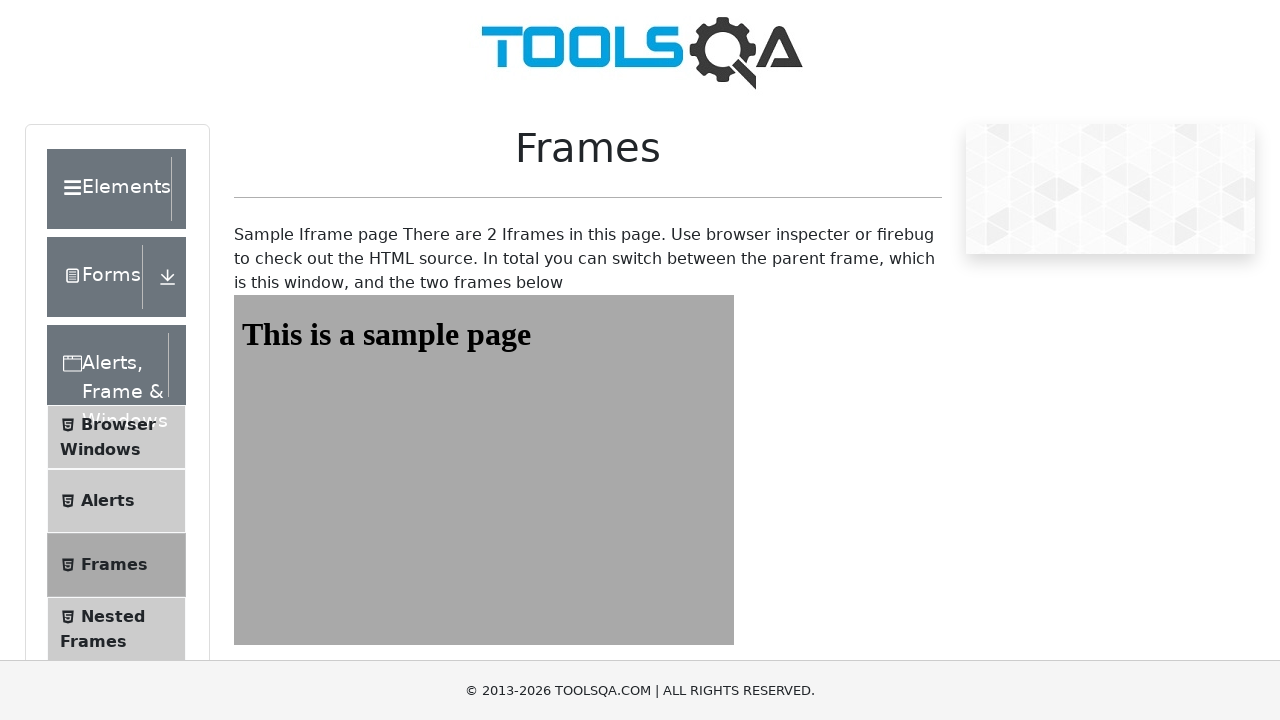

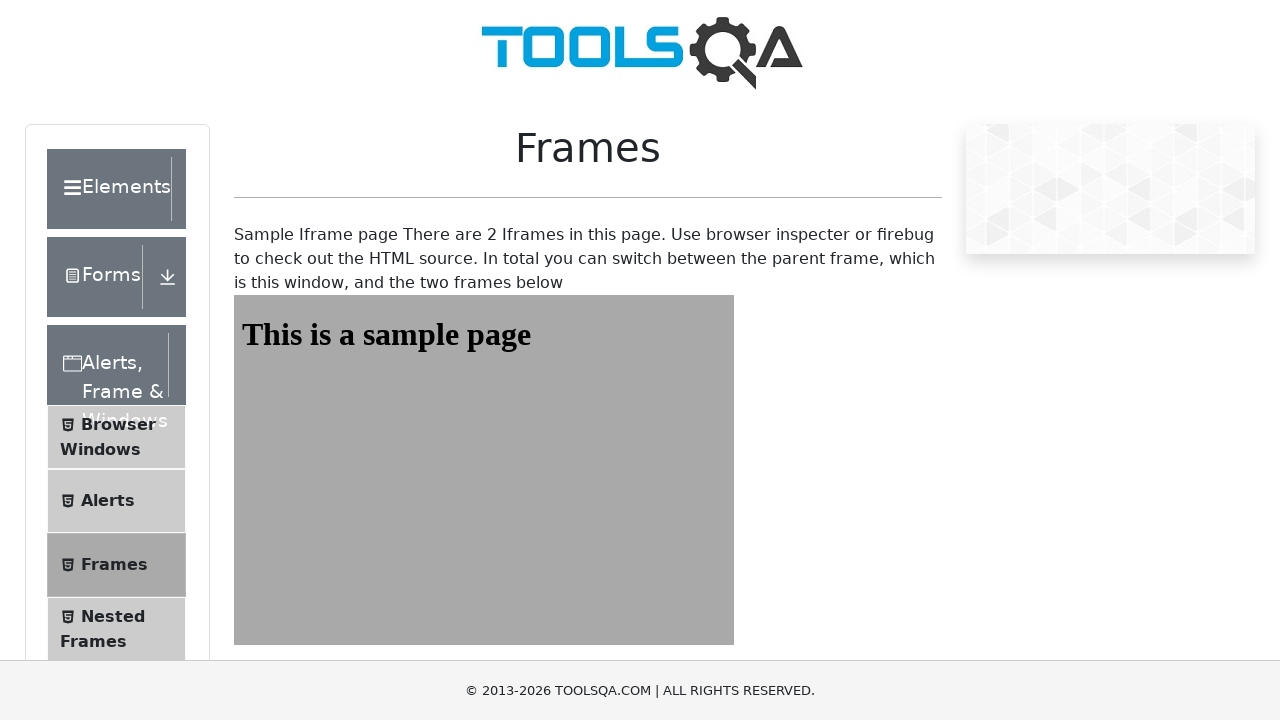